Tests video playback functionality by navigating to the thinkManual section, scrolling down, clicking a video play button, and verifying the video timer has progressed.

Starting URL: https://toslc.thinkorswim.com

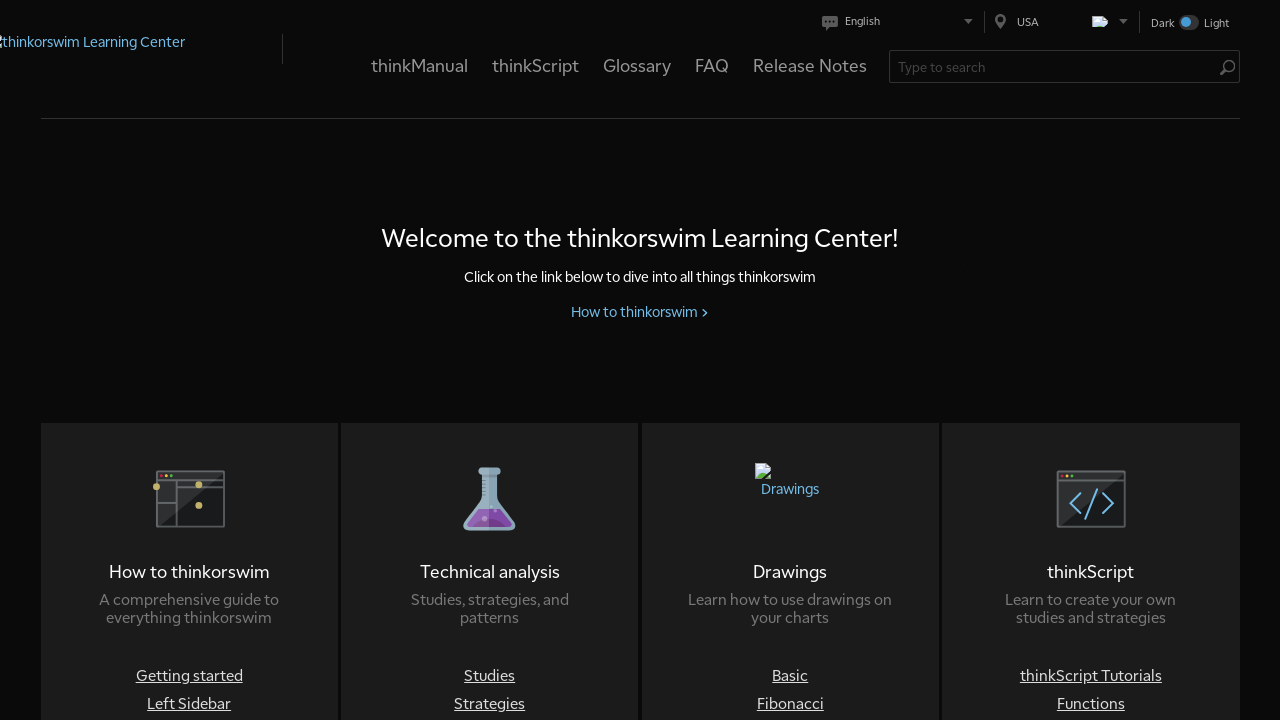

Clicked on thinkManual header link at (419, 65) on a:has-text('thinkManual'), [href*='thinkManual']
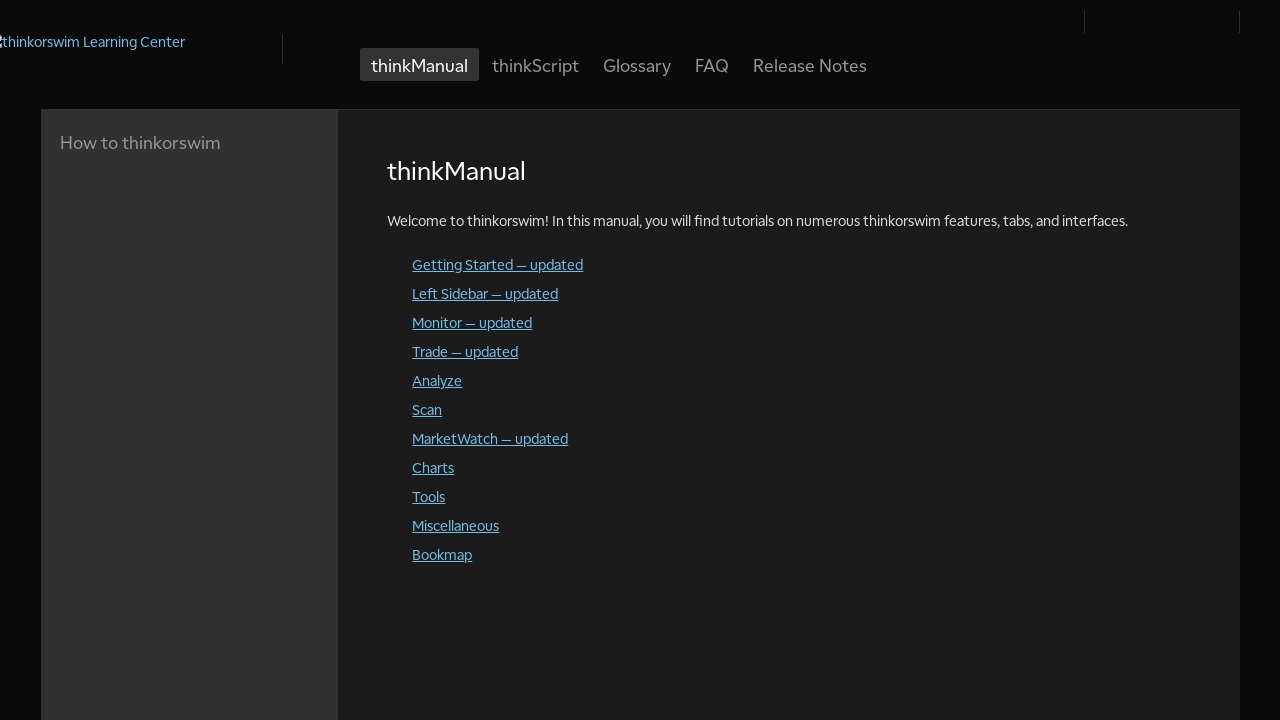

Waited for thinkManual page to load completely
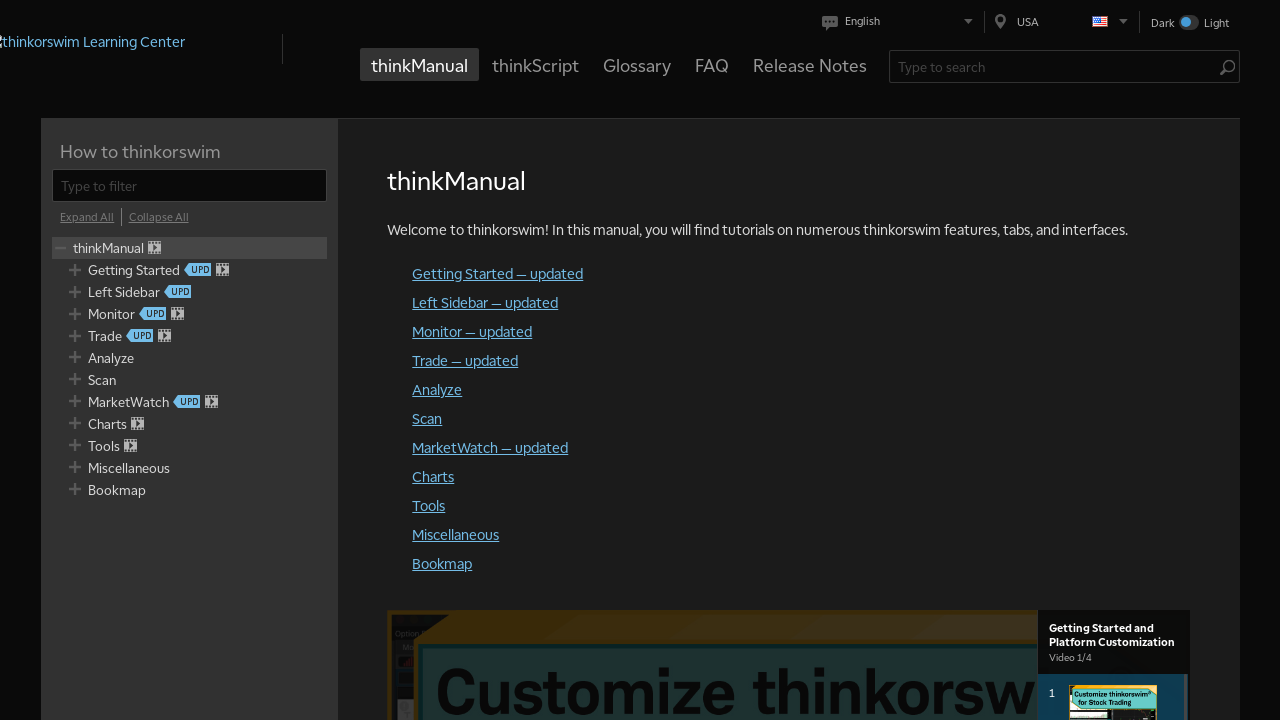

Scrolled down the page by 500 pixels
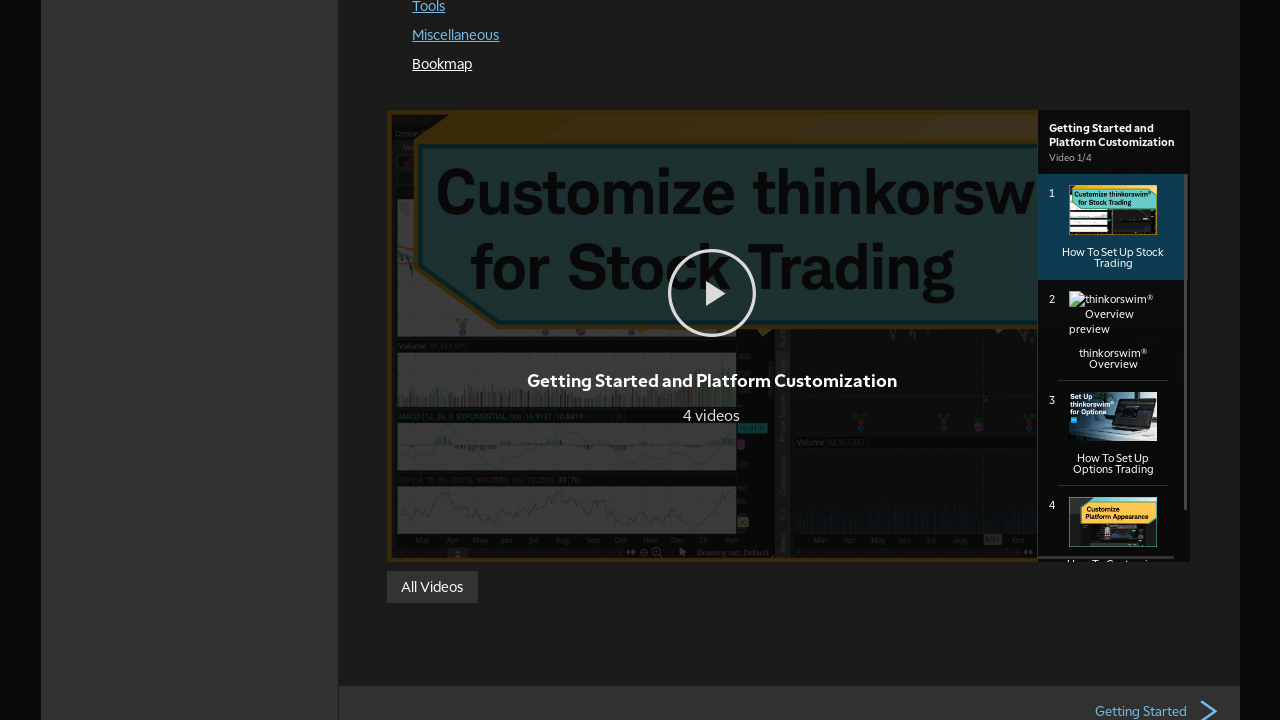

Clicked on video play button at (712, 293) on .Overlay__playButton__icon, button[class*='play'], .play-button, [class*='playBu
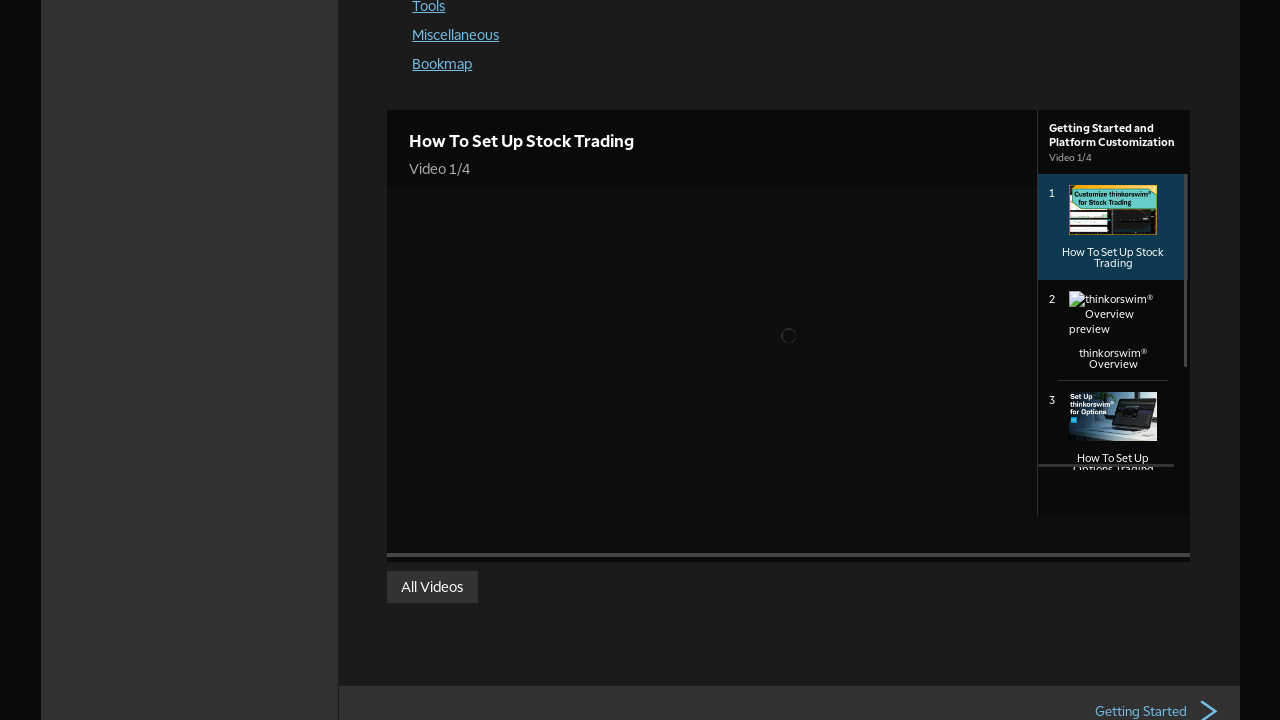

Waited 5 seconds for video to begin playback
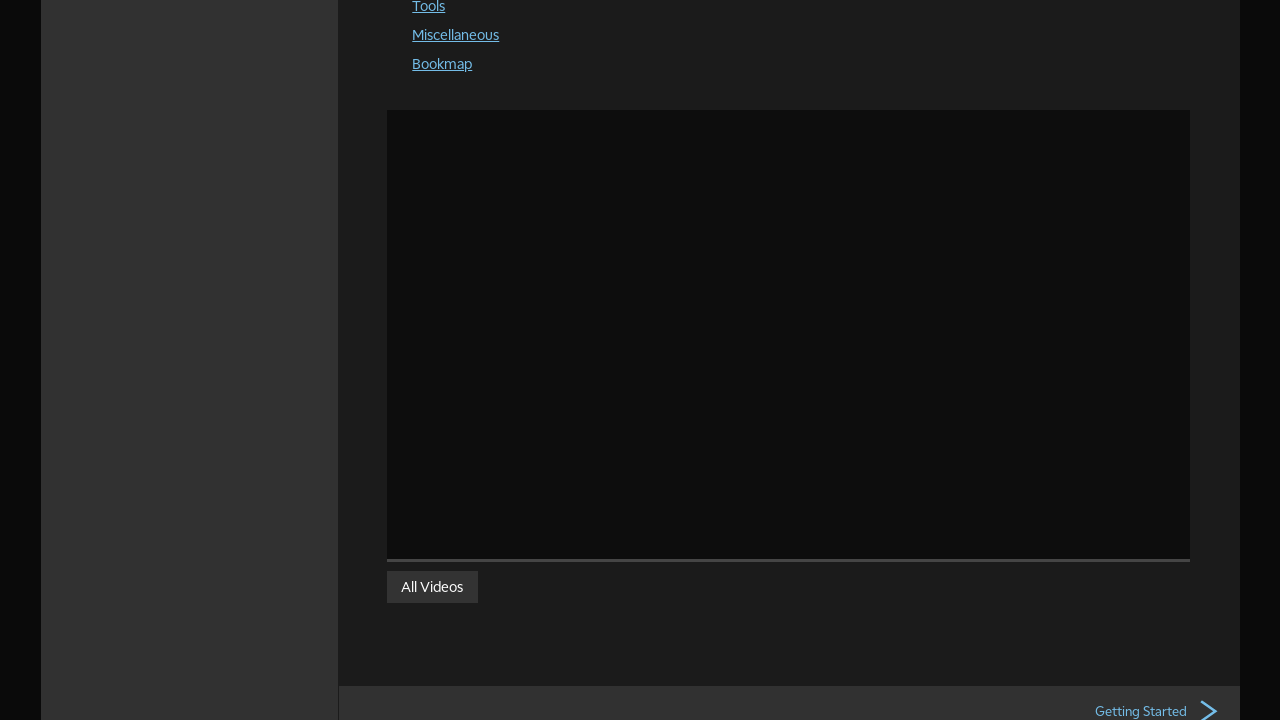

Verified video controls and timer are visible, confirming video is playing
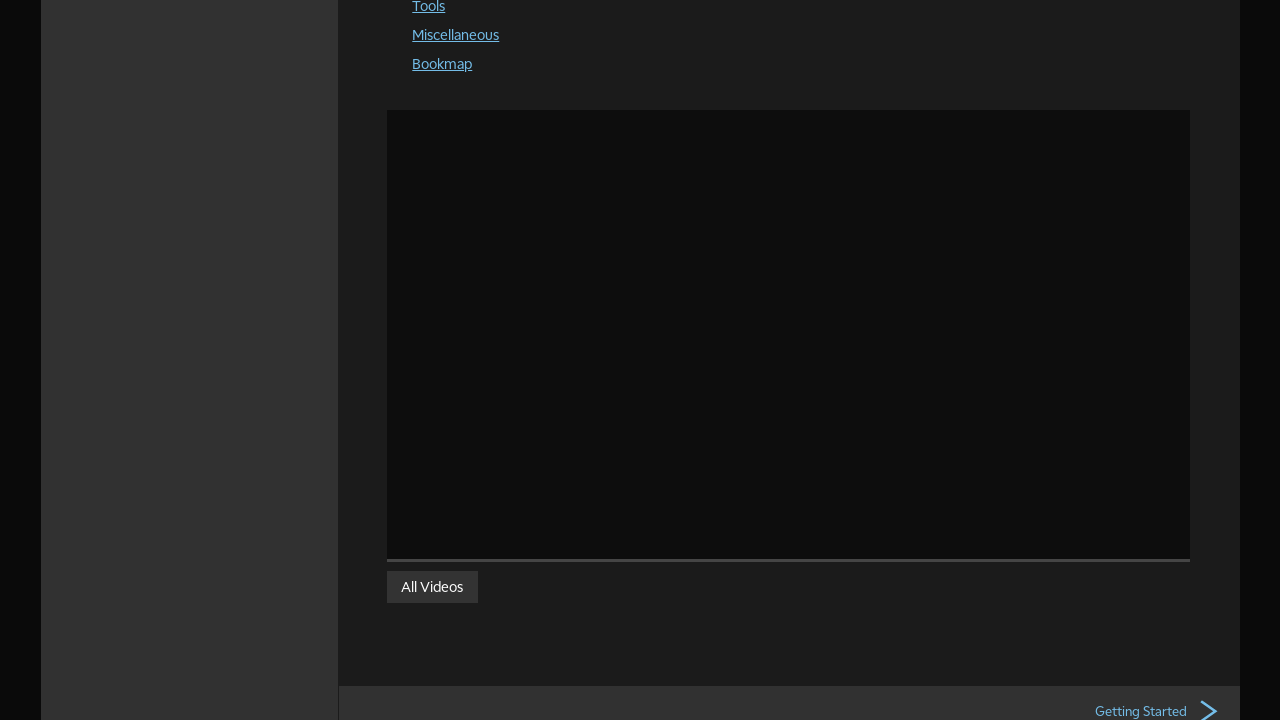

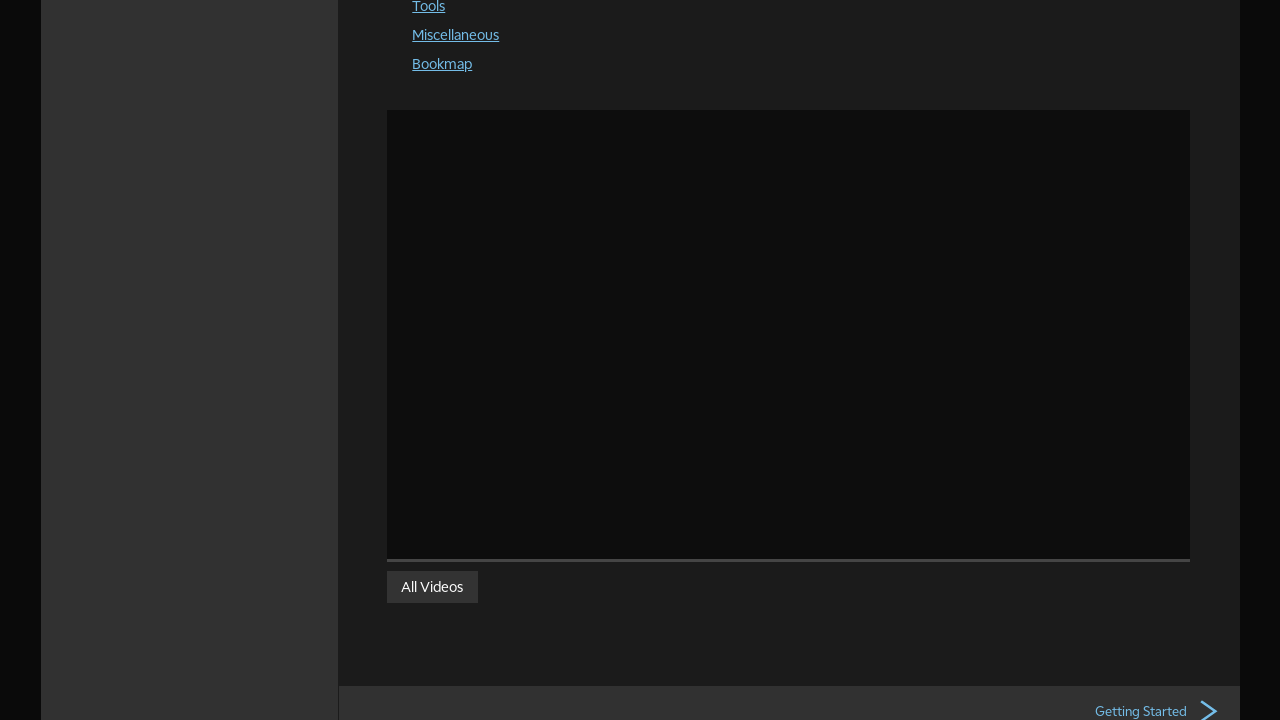